Tests Python.org search functionality by searching for "pycon" and verifying results are returned

Starting URL: http://www.python.org

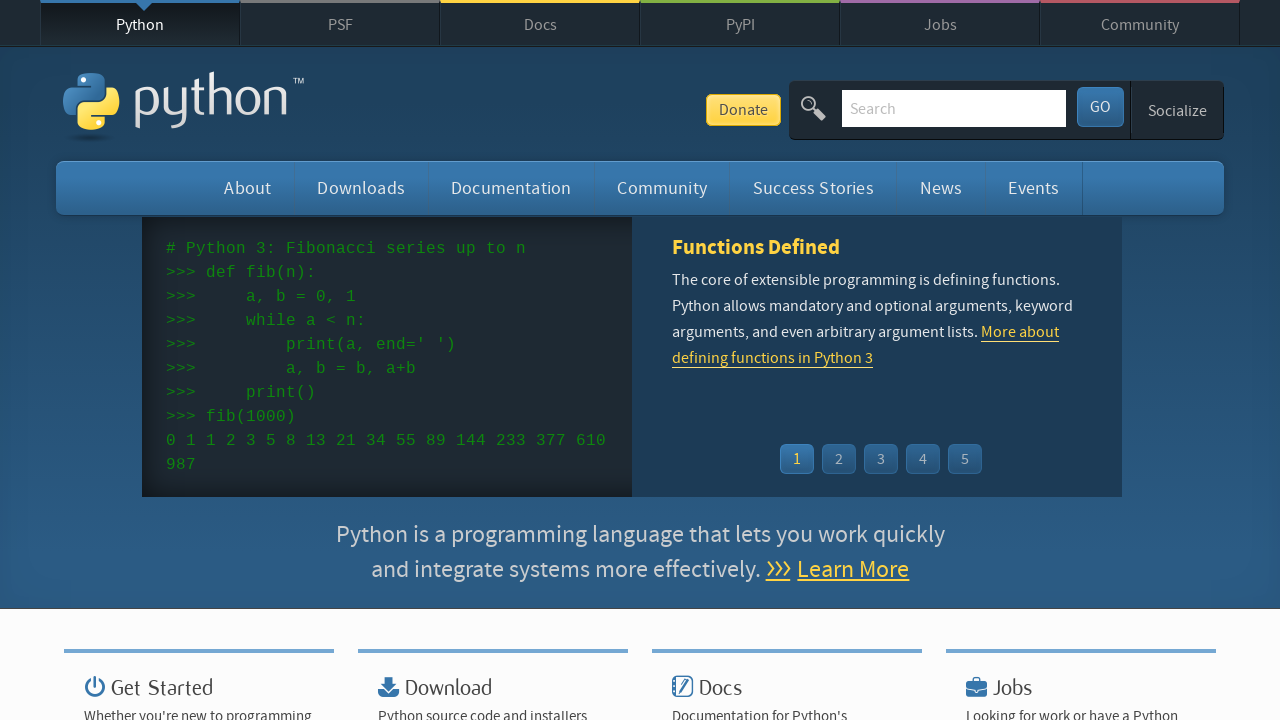

Located search input field
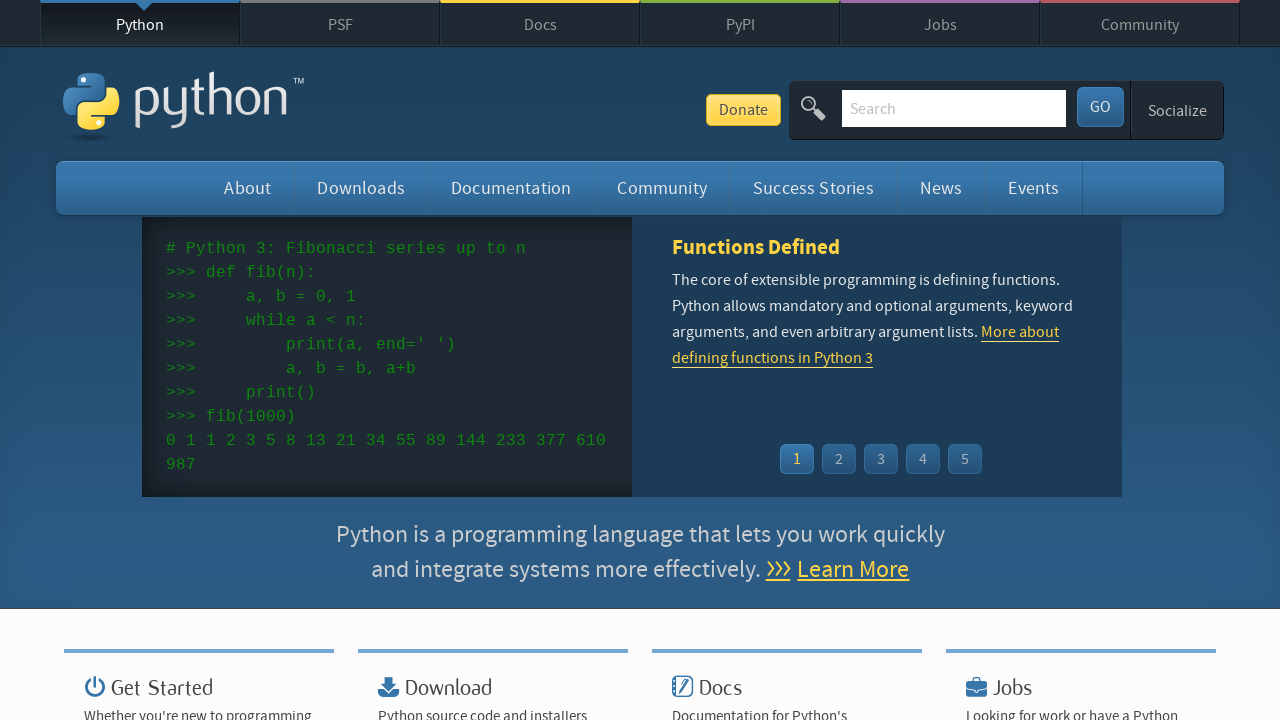

Cleared search input field on input[name='q']
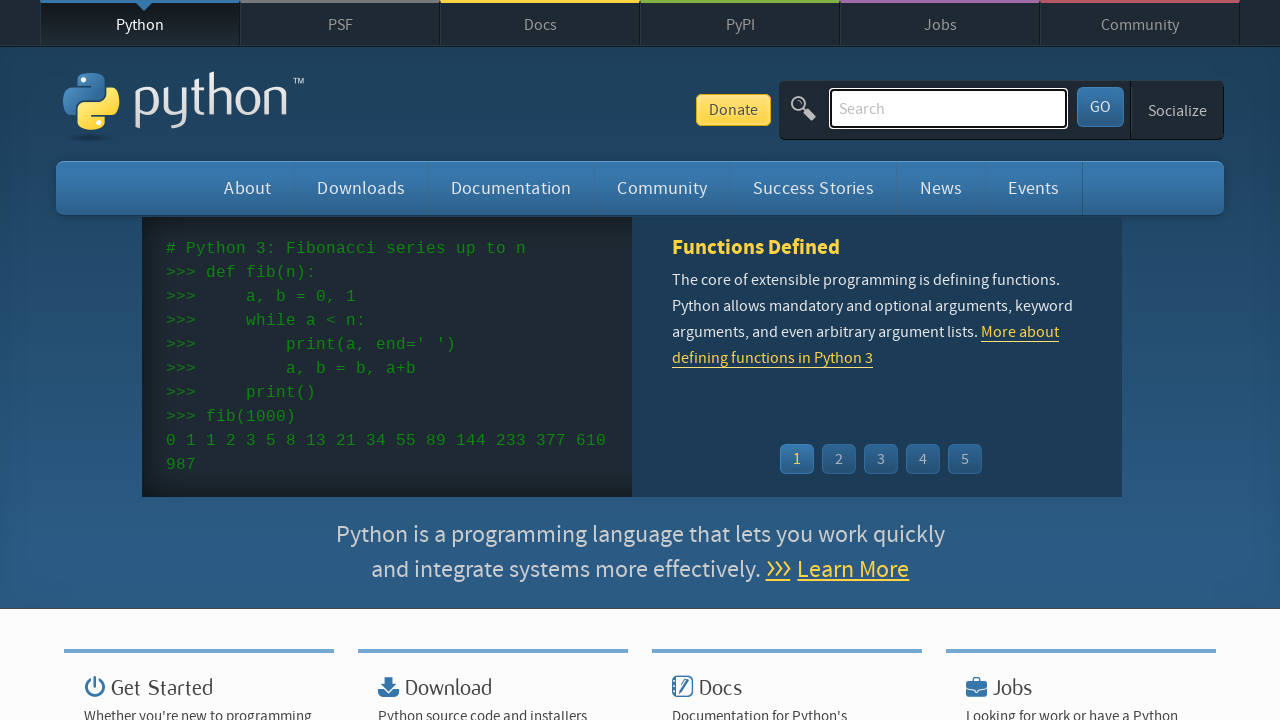

Filled search field with 'pycon' on input[name='q']
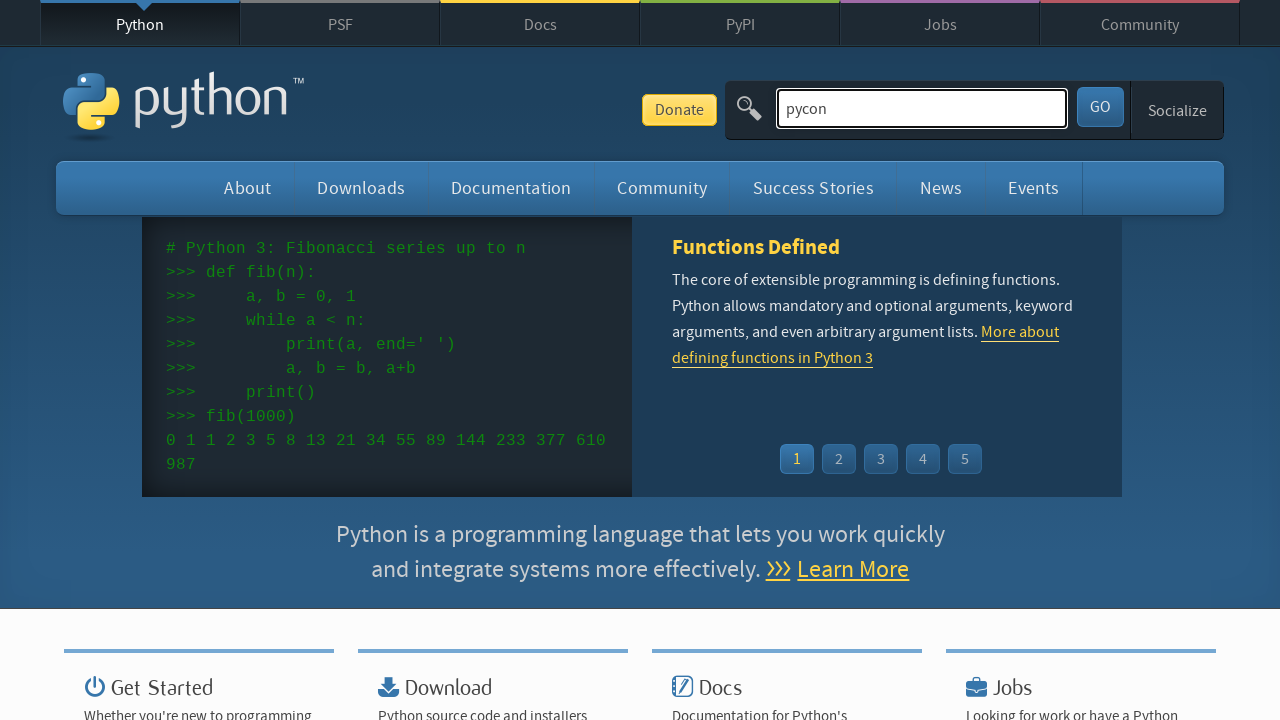

Pressed Enter to submit search on input[name='q']
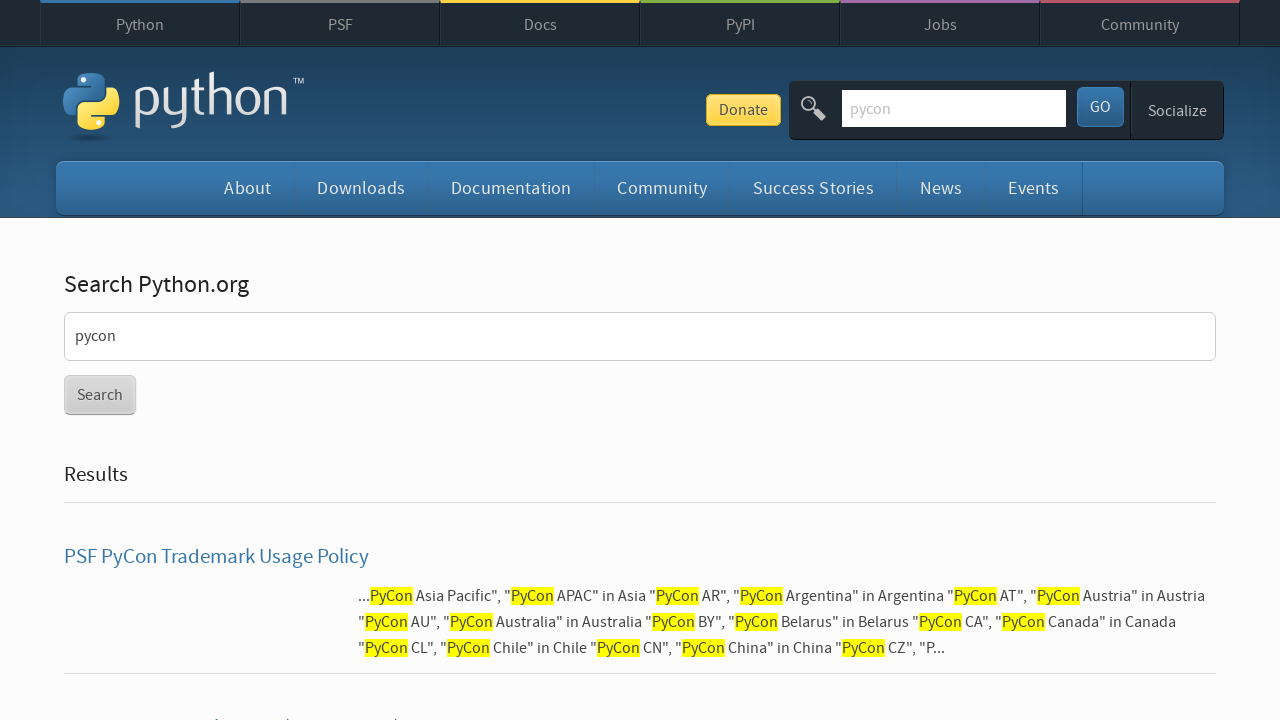

Waited for page to load (networkidle)
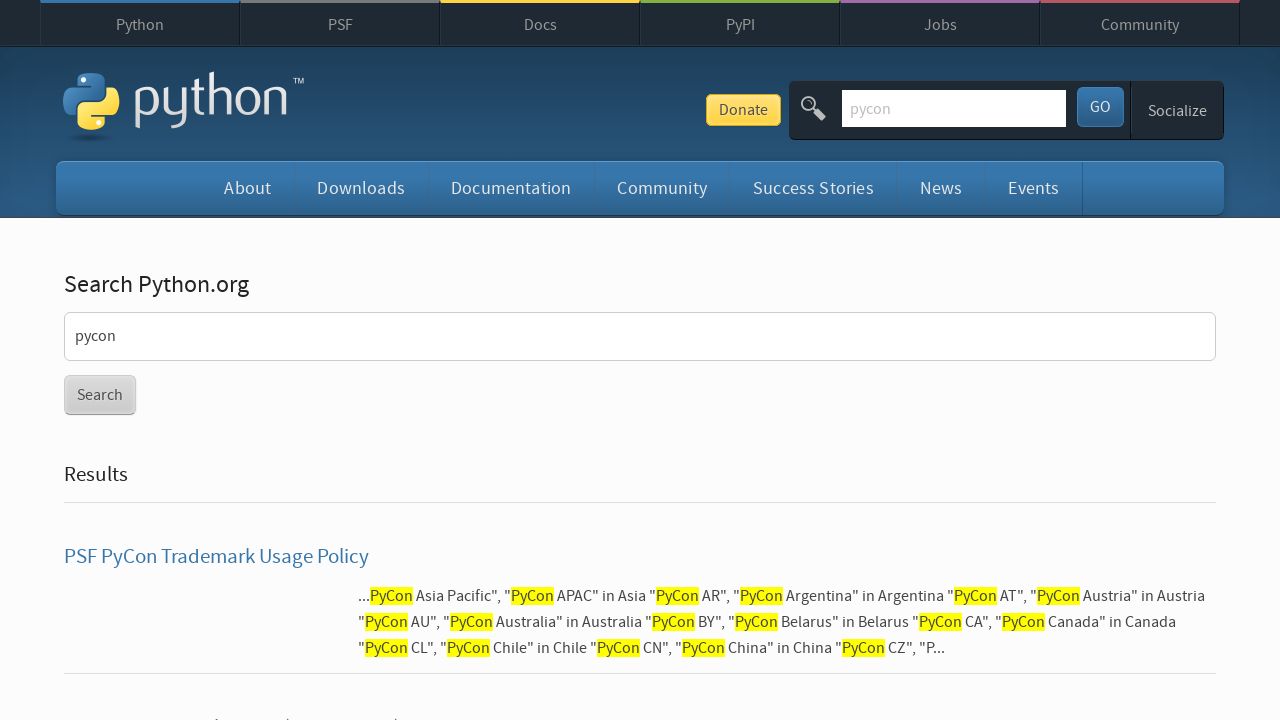

Verified search results were returned (no 'No results found' message)
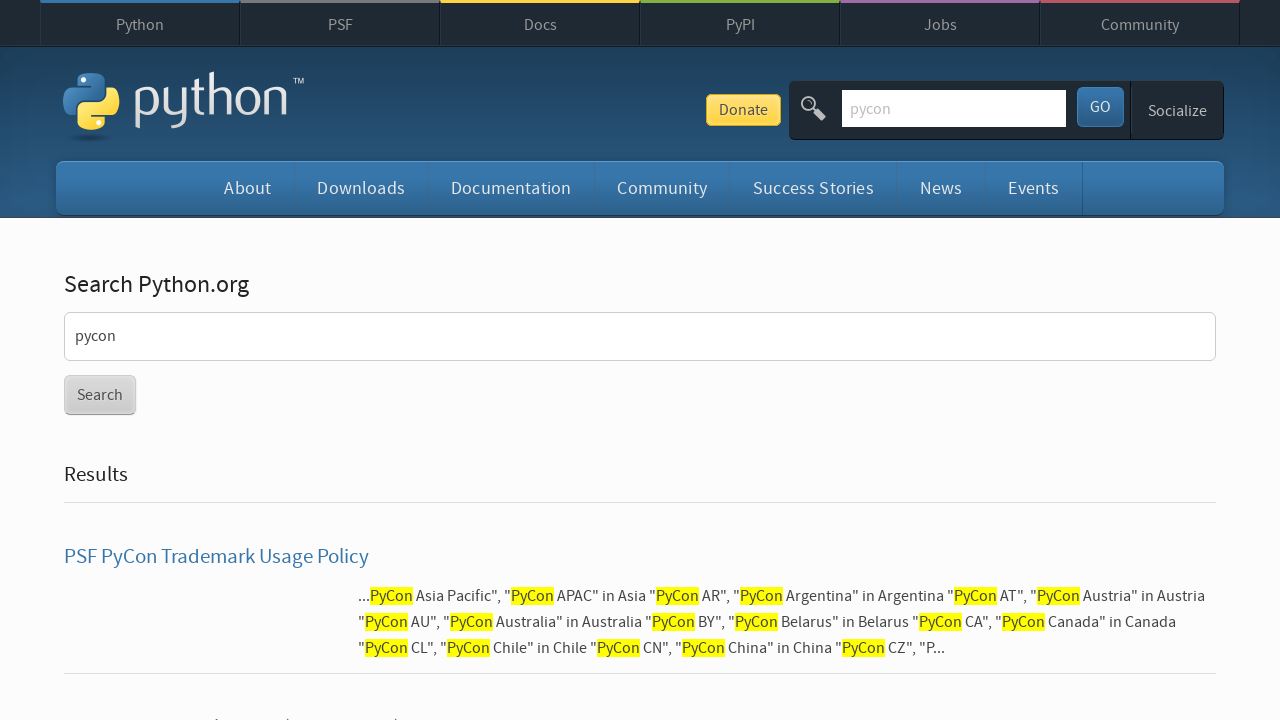

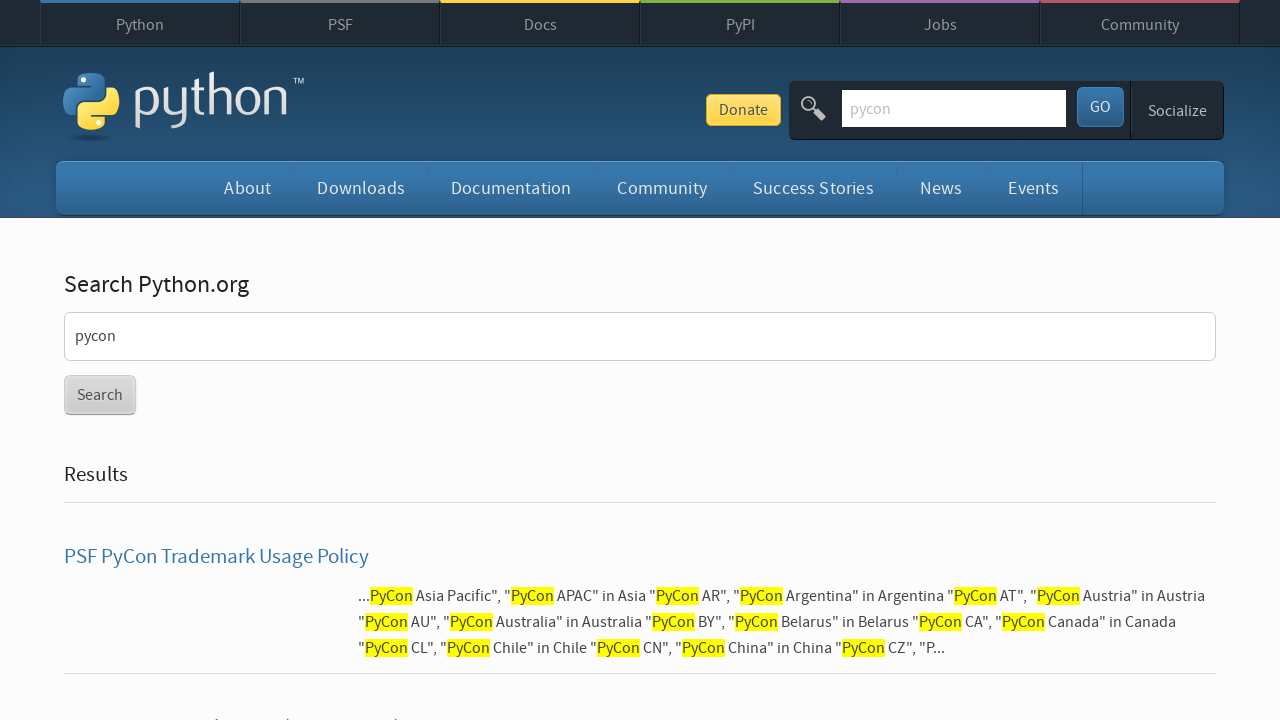